Tests navigation from example.com by clicking a link and verifying it redirects to the IANA example domains page

Starting URL: https://example.com

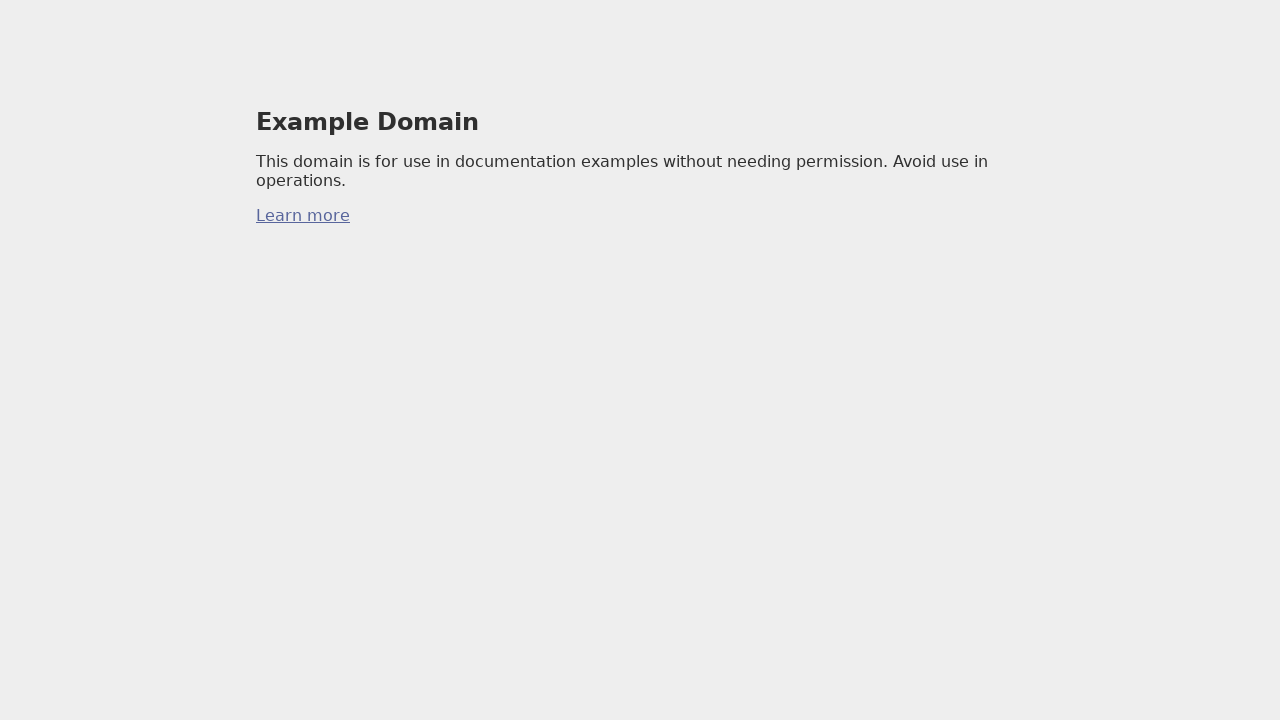

Clicked on 'More information...' link at (303, 216) on body > div > p:nth-child(3) > a
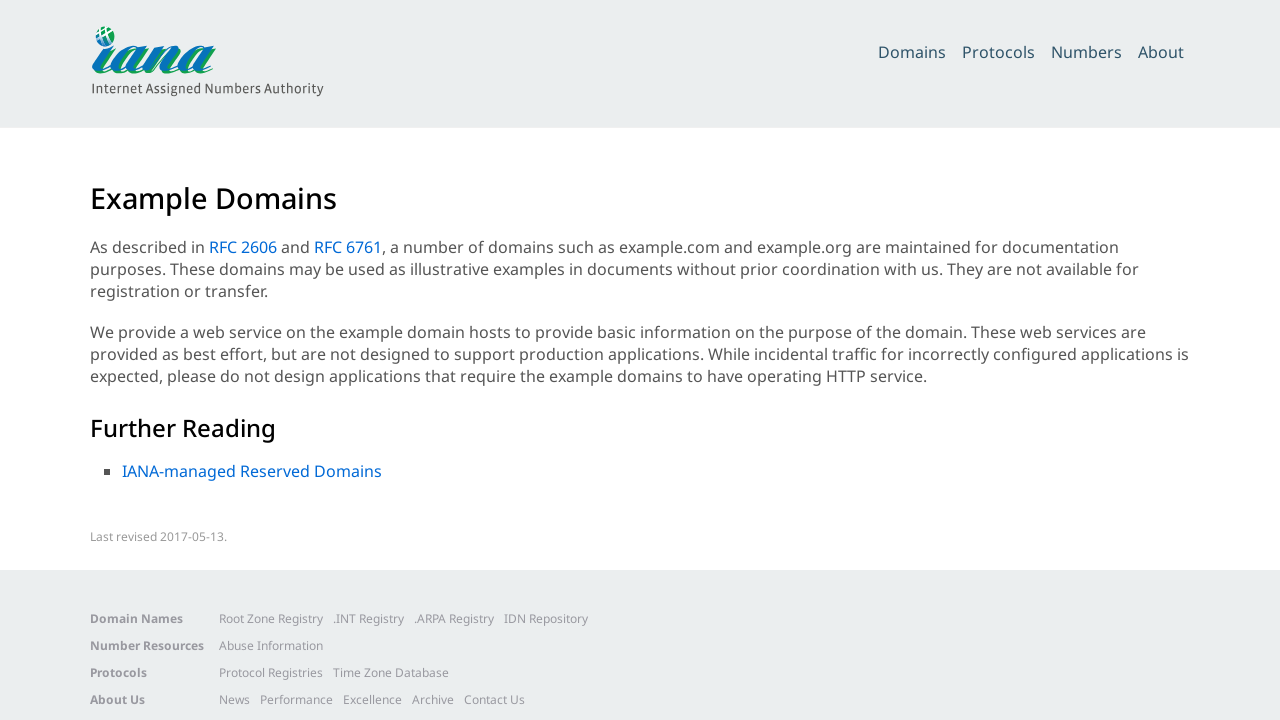

Navigation to IANA example domains page completed and URL verified
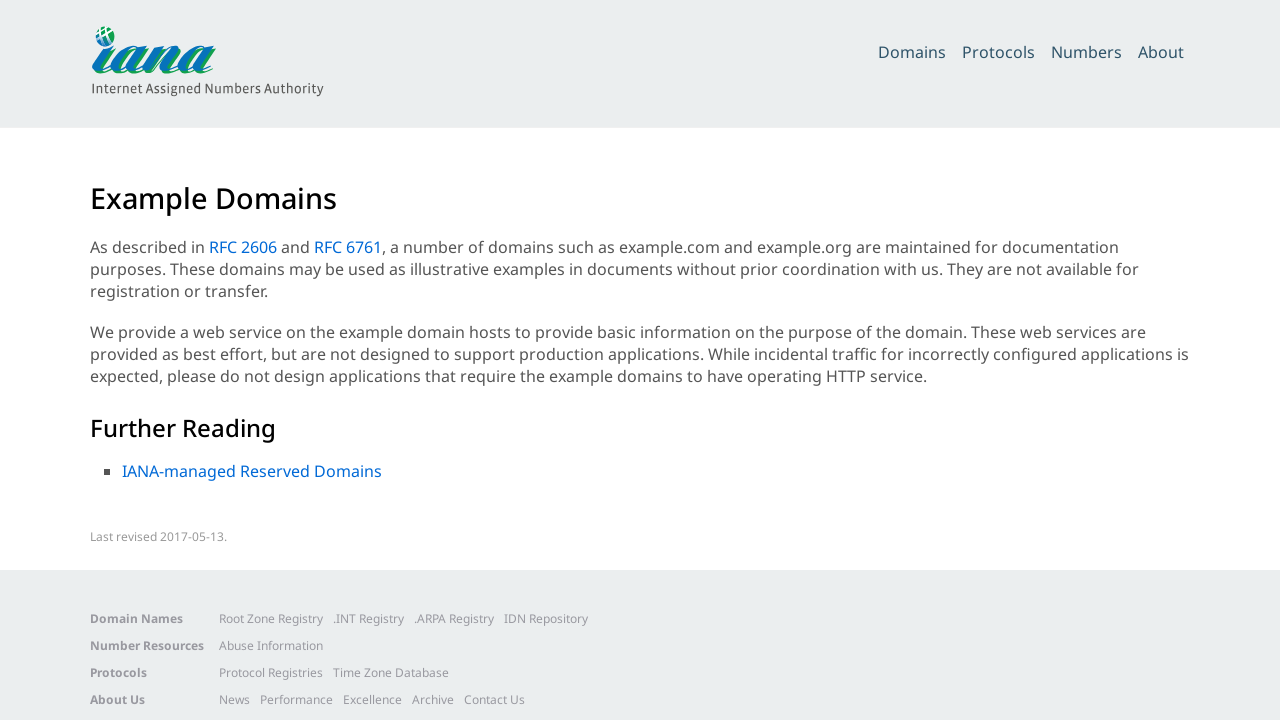

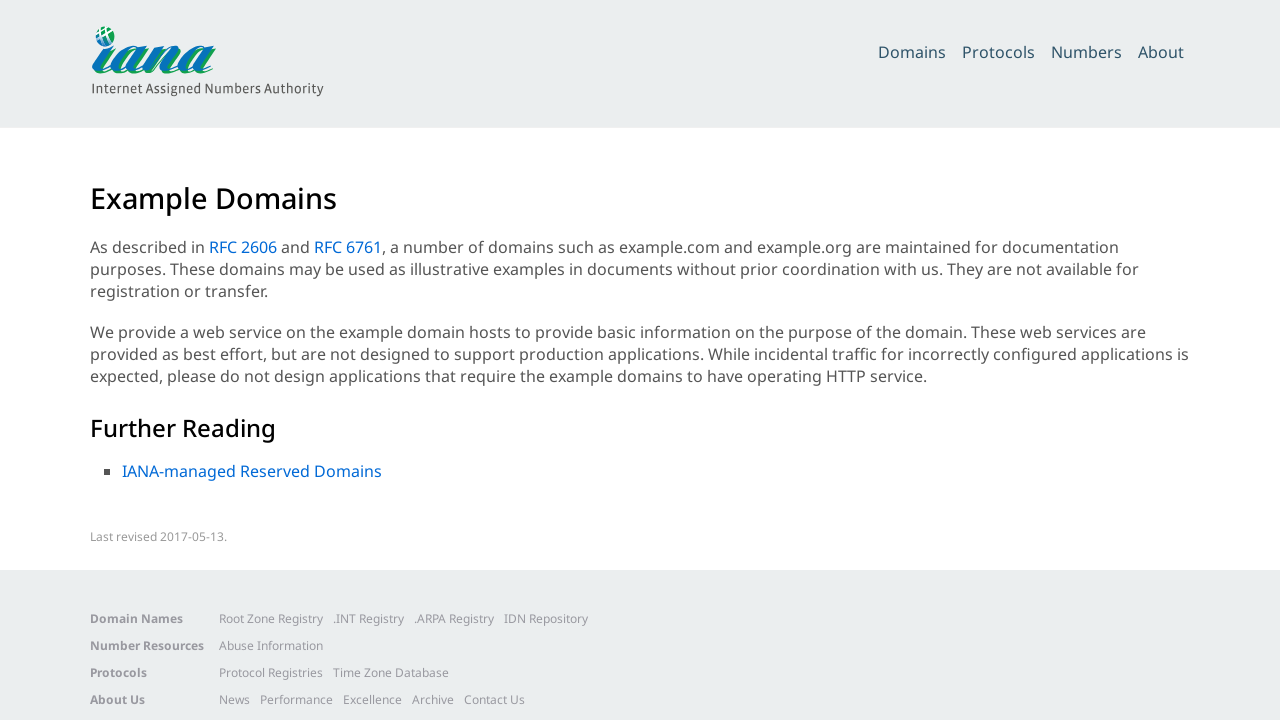